Tests BMI calculator by switching to metric units, entering age, height, and weight values, then calculating and verifying the BMI result

Starting URL: https://www.calculator.net/bmi-calculator.html

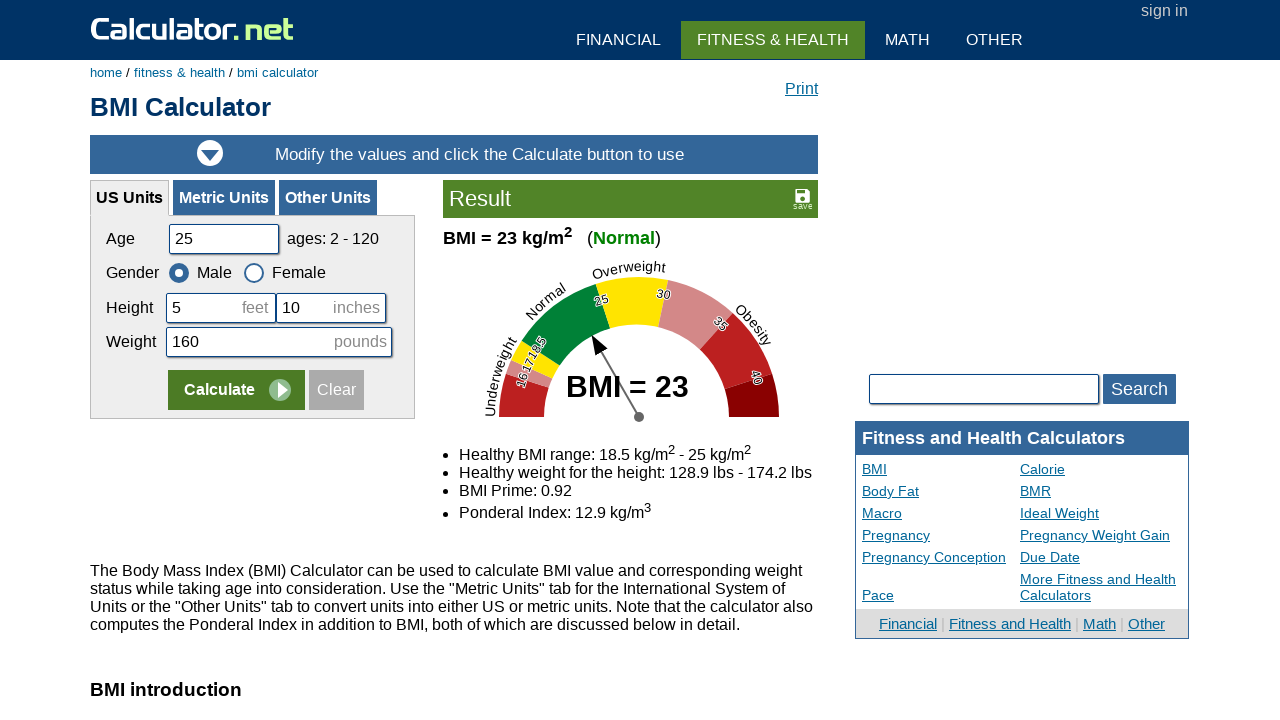

Clicked on Metric Units tab at (224, 198) on xpath=//a[normalize-space()='Metric Units']
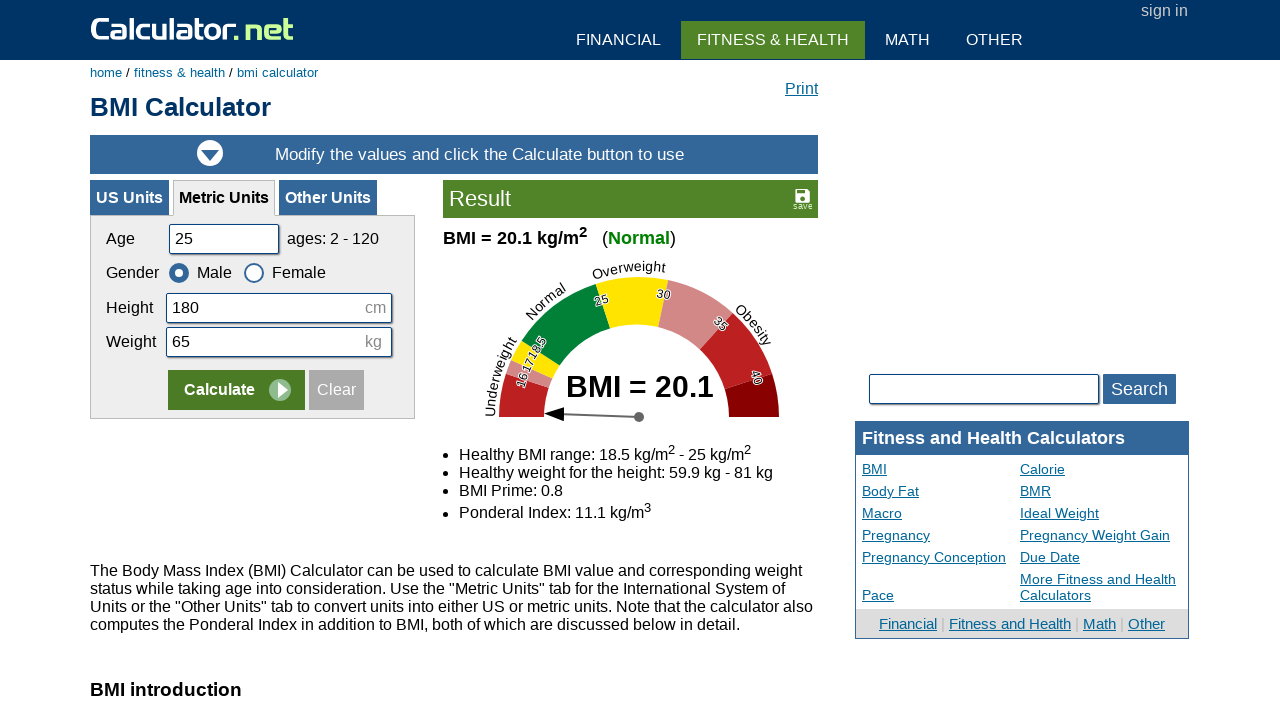

Clicked on age input field at (224, 239) on xpath=//input[@id='cage']
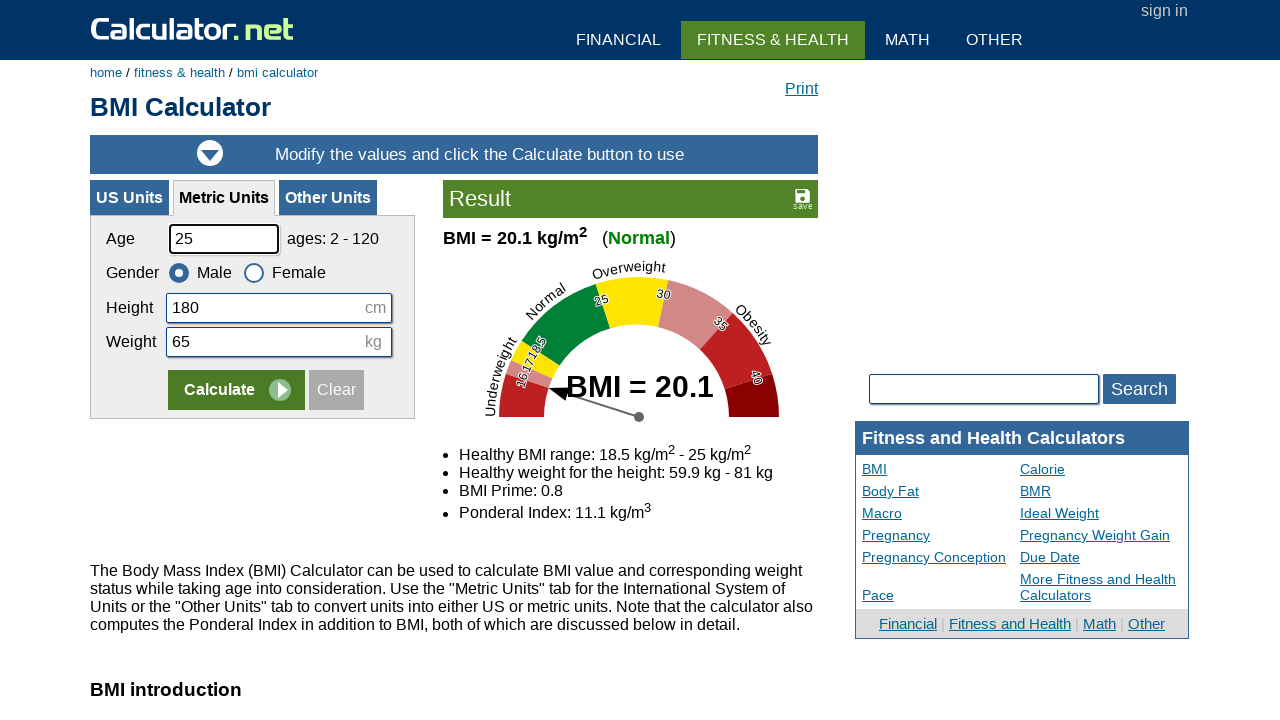

Cleared age input field on //input[@id='cage']
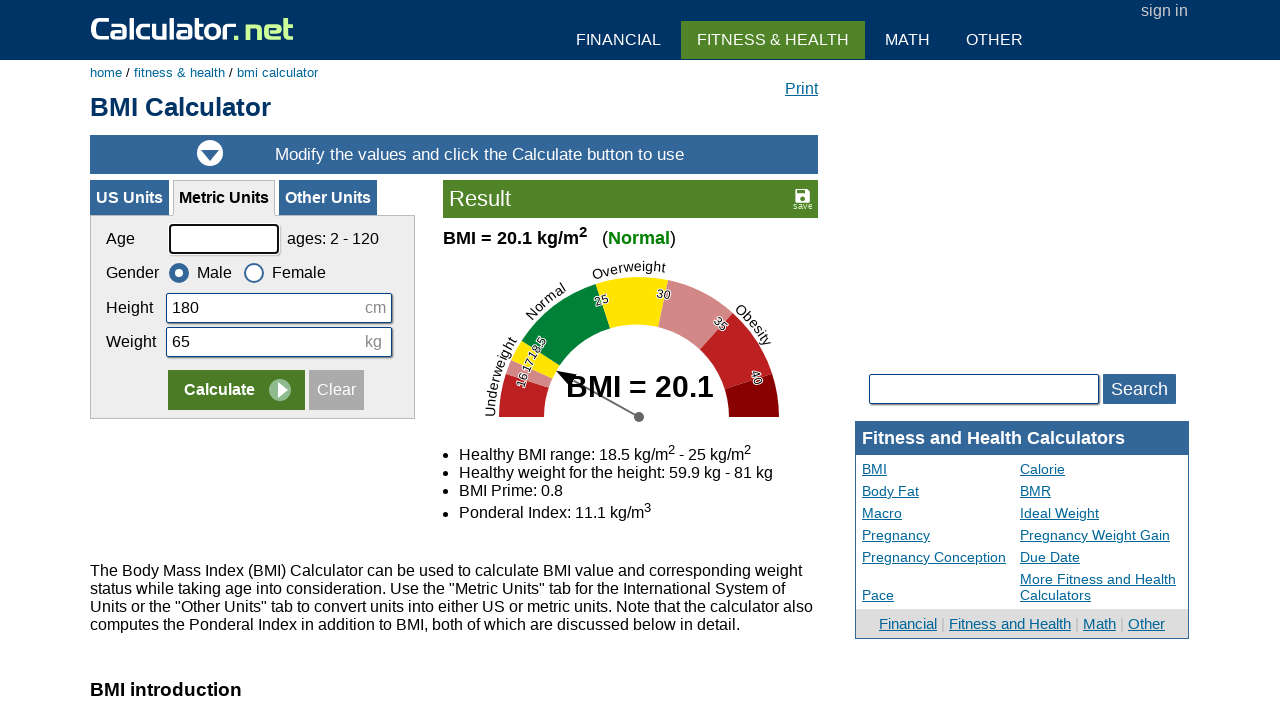

Entered age value 30 on //input[@id='cage']
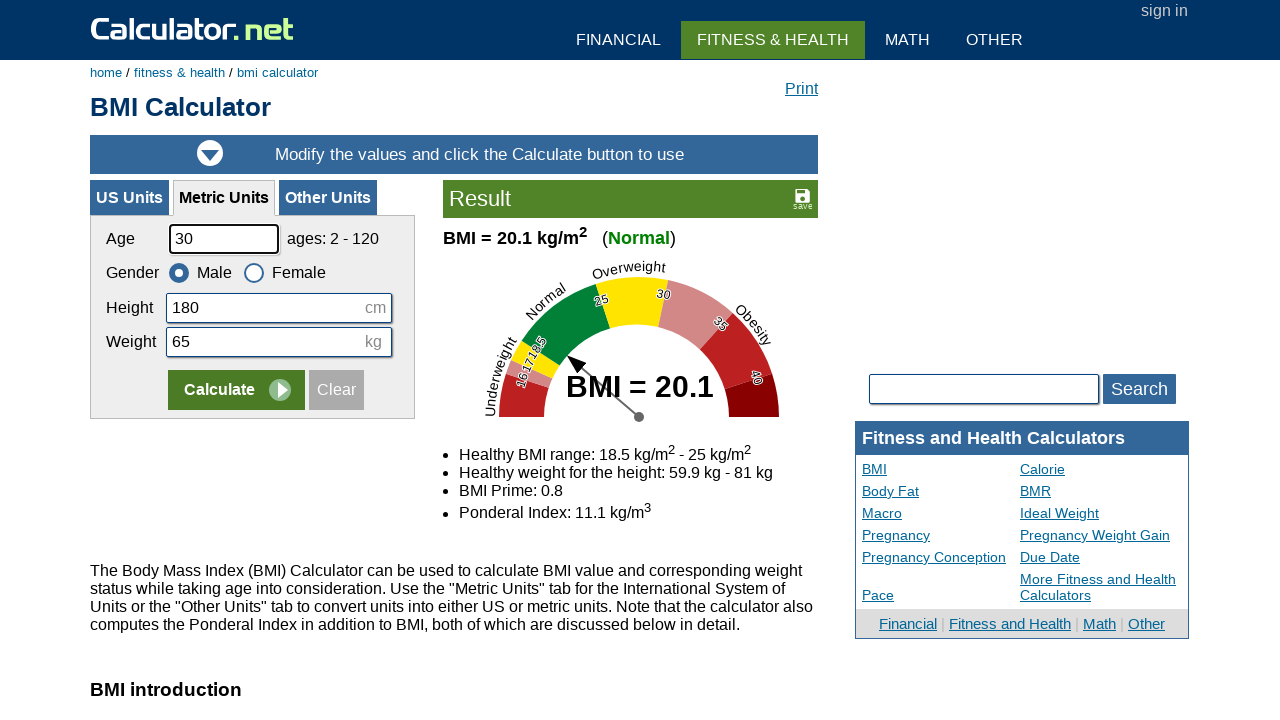

Clicked on height input field at (279, 308) on xpath=//input[@id='cheightmeter']
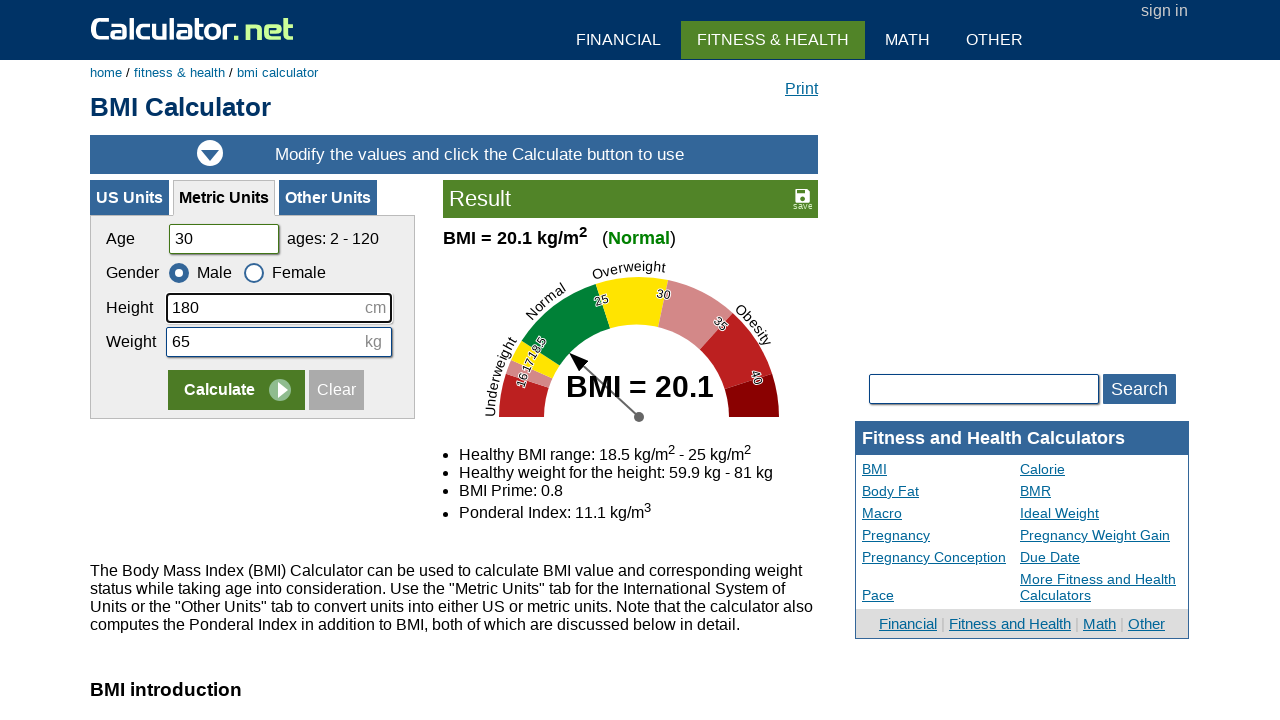

Cleared height input field on //input[@id='cheightmeter']
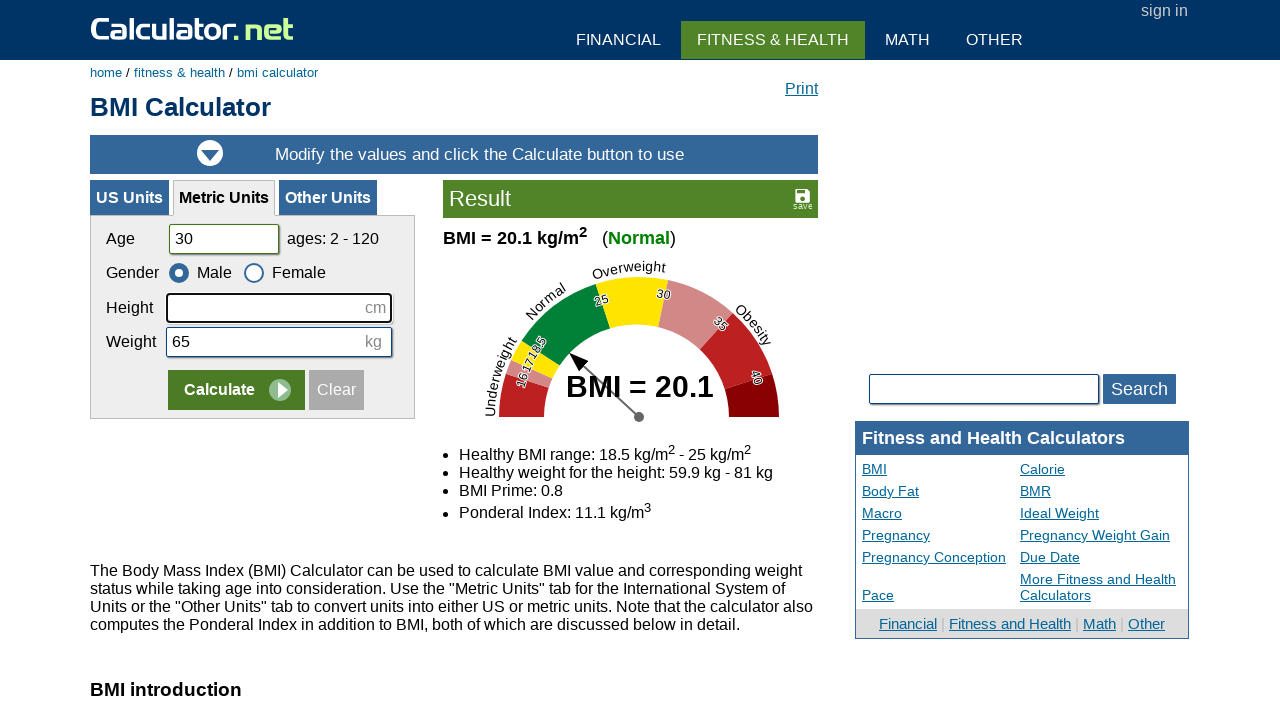

Entered height value 170 cm on //input[@id='cheightmeter']
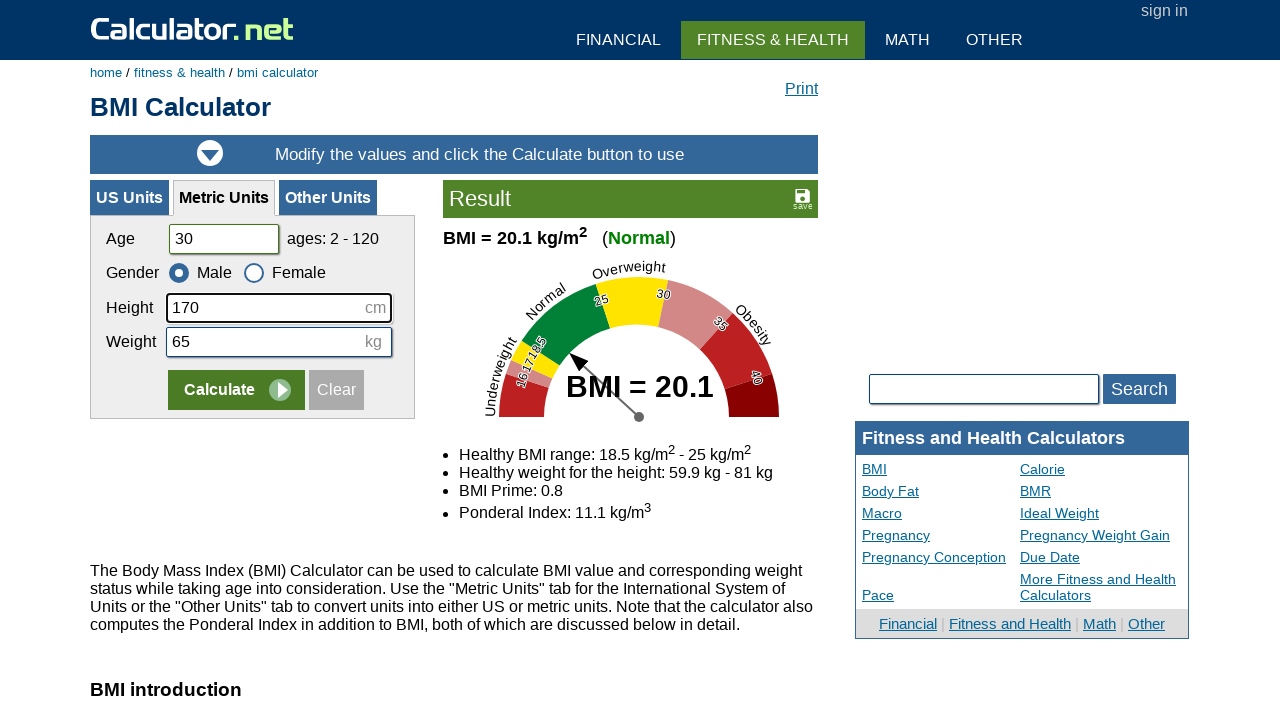

Clicked on weight input field at (279, 342) on xpath=//input[@id='ckg']
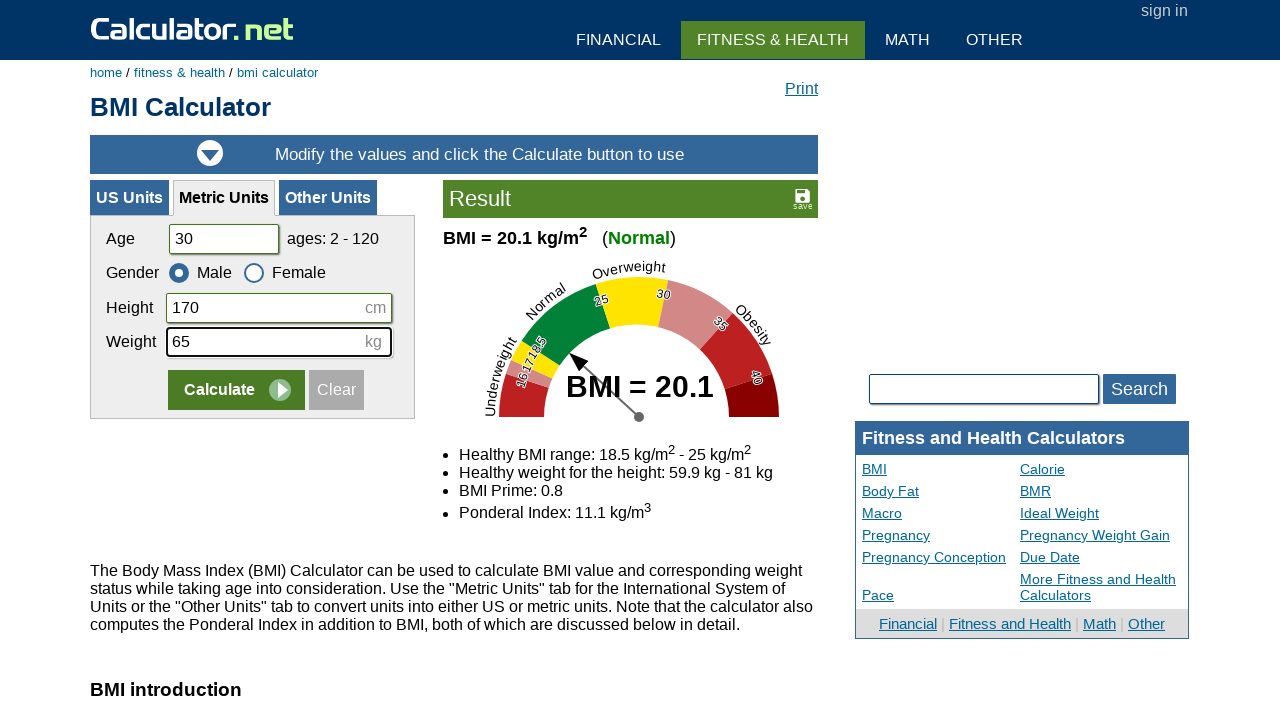

Cleared weight input field on //input[@id='ckg']
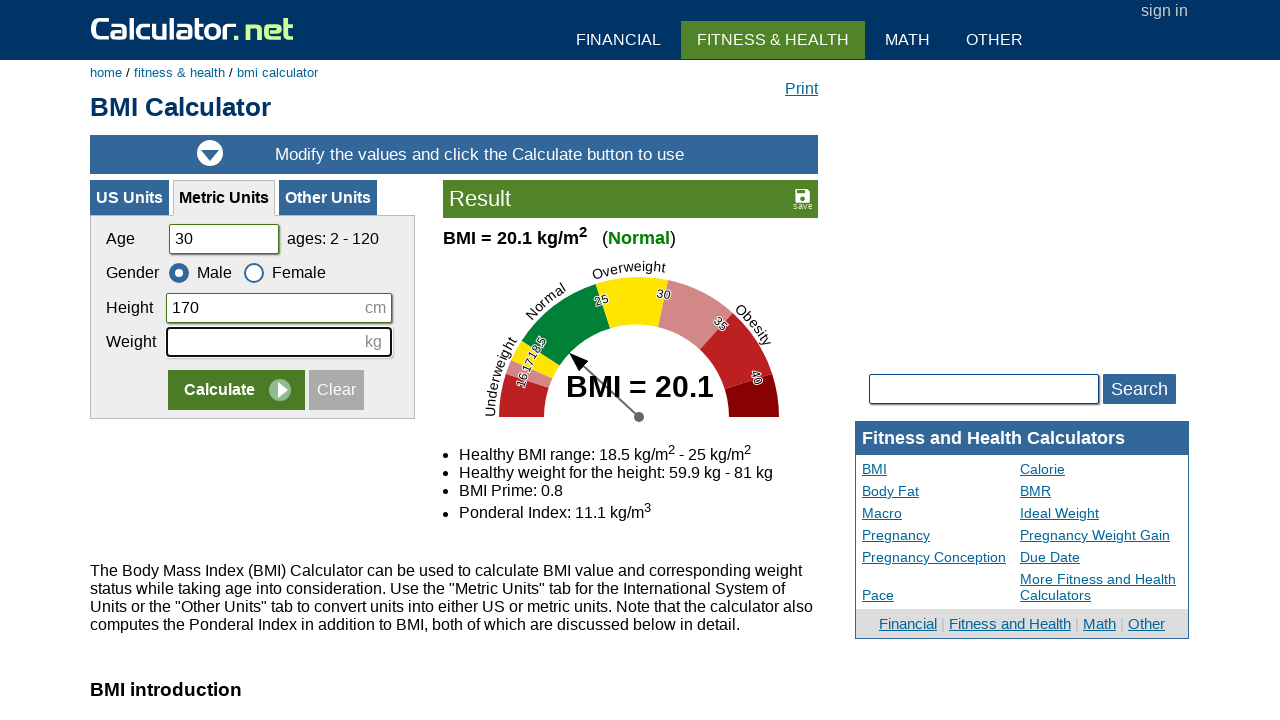

Entered weight value 60 kg on //input[@id='ckg']
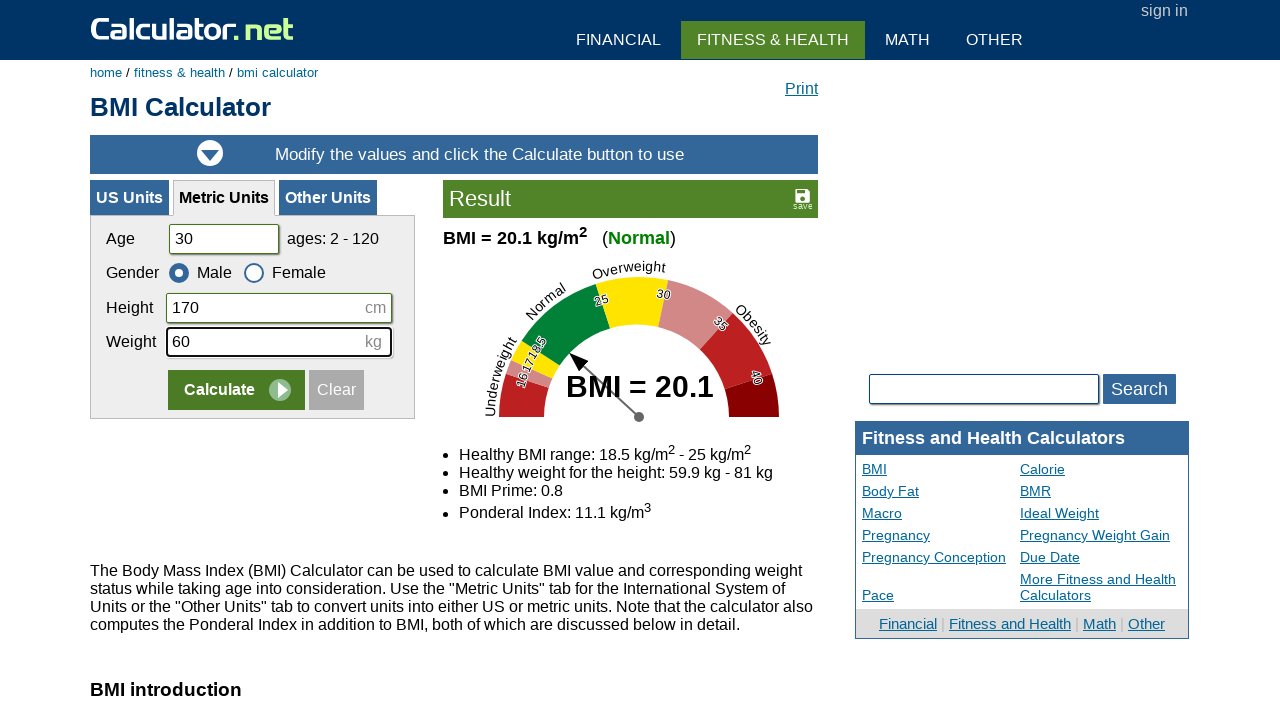

Clicked calculate button at (236, 390) on xpath=//input[@name='x']
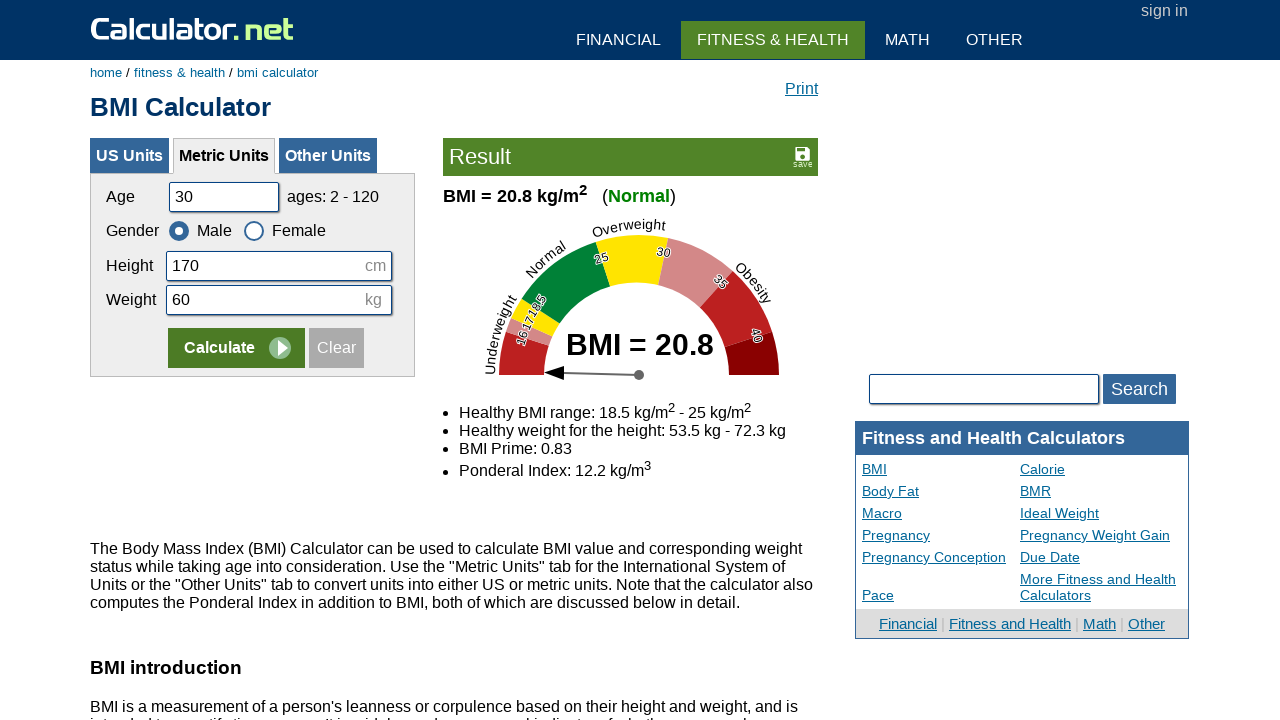

BMI result text appeared
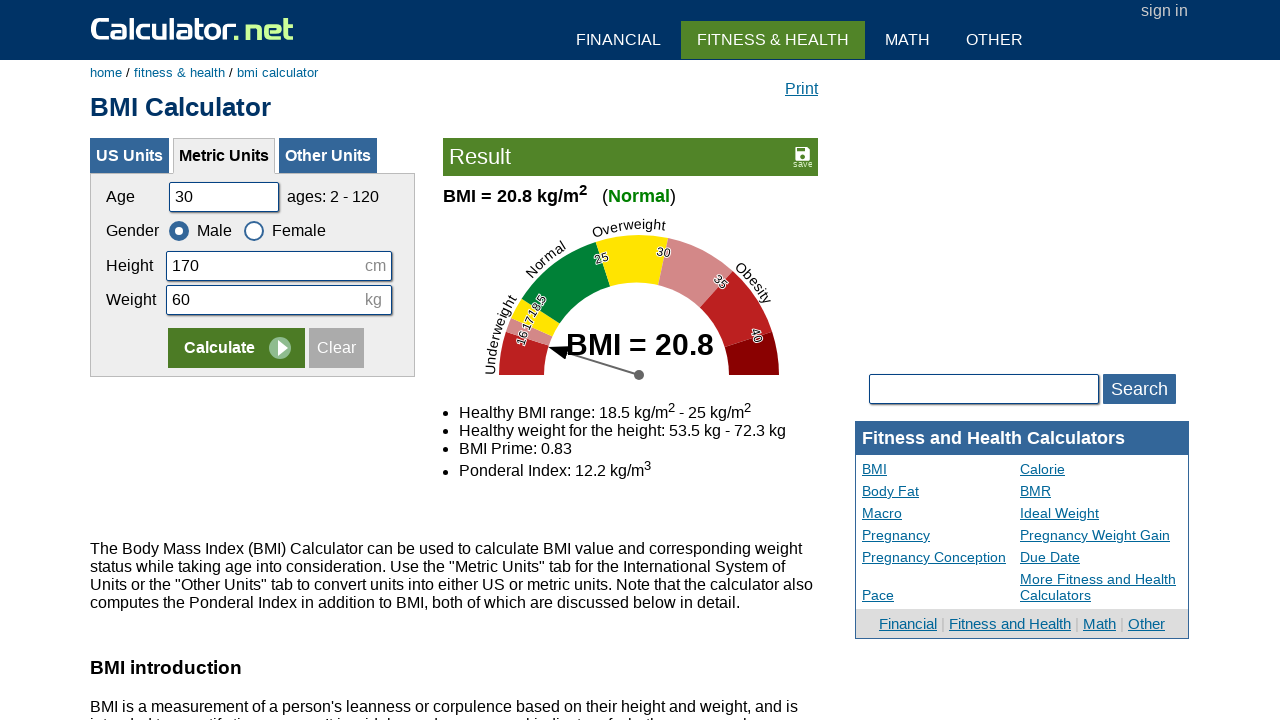

Retrieved BMI result text: BMI = 20.8 kg/m2   (Normal)
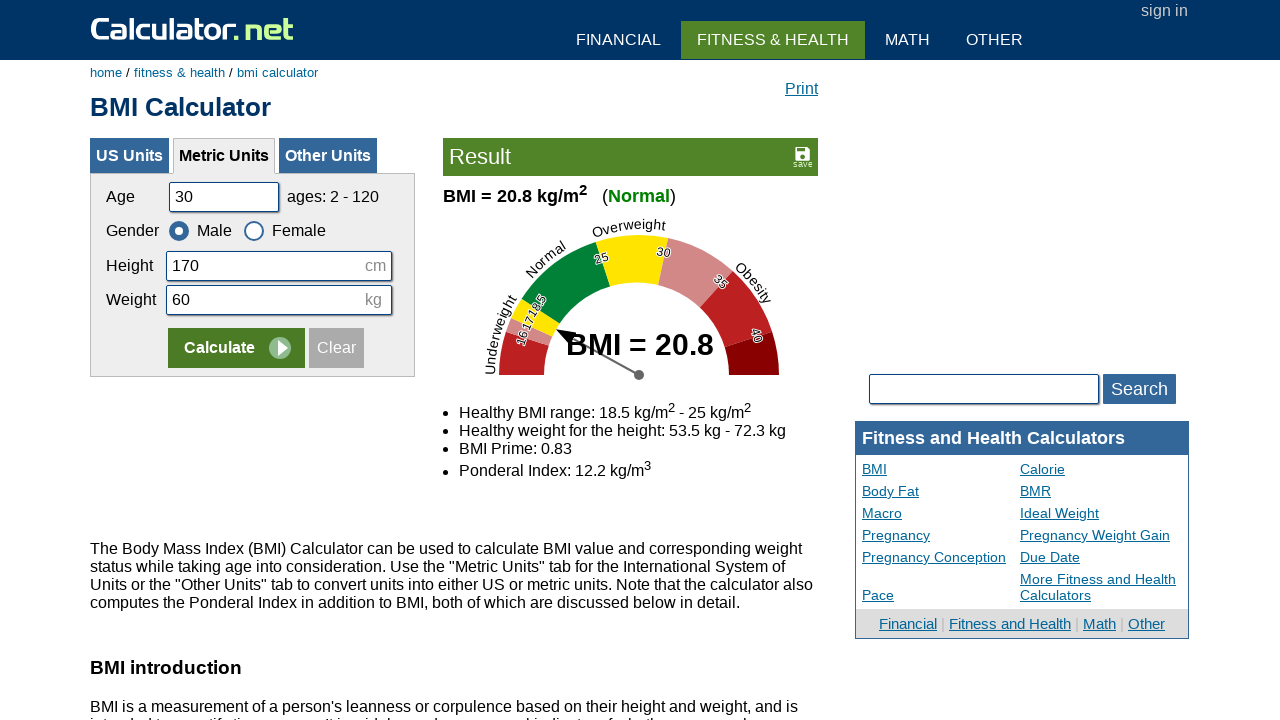

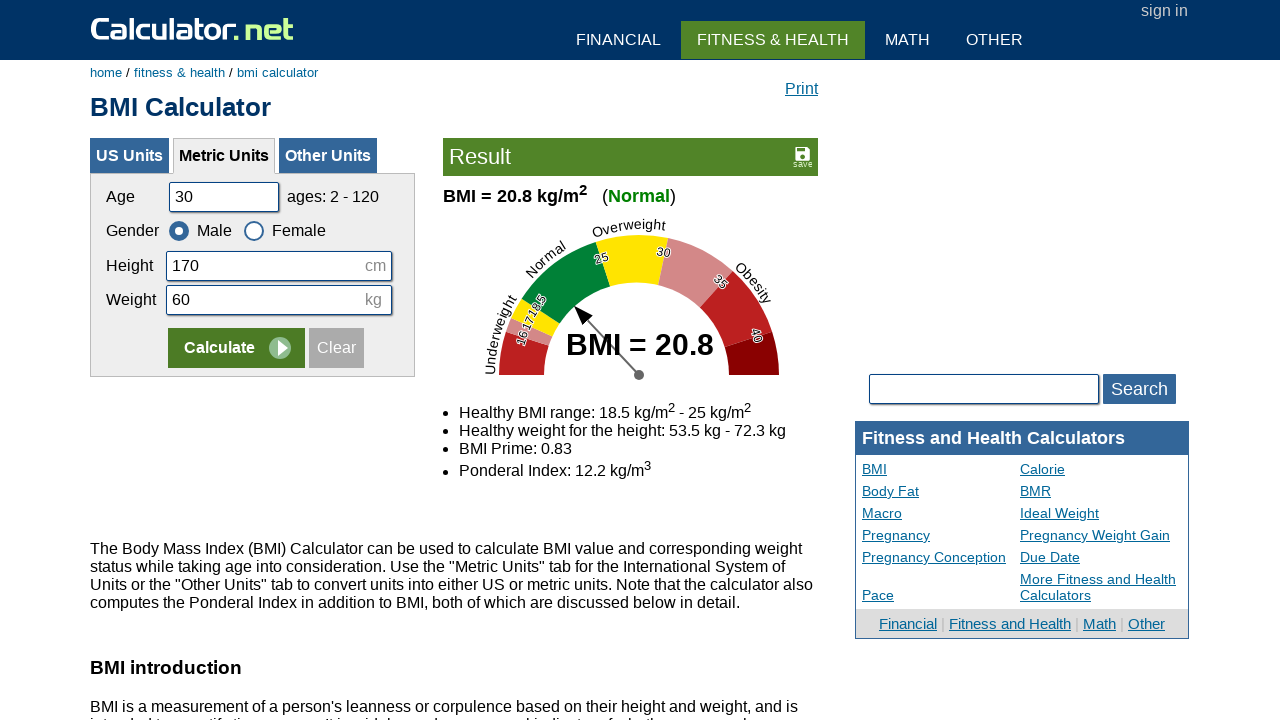